Navigates from the DemoQA homepage to the Practice Form page by clicking on Forms and then Practice Form link

Starting URL: https://demoqa.com/

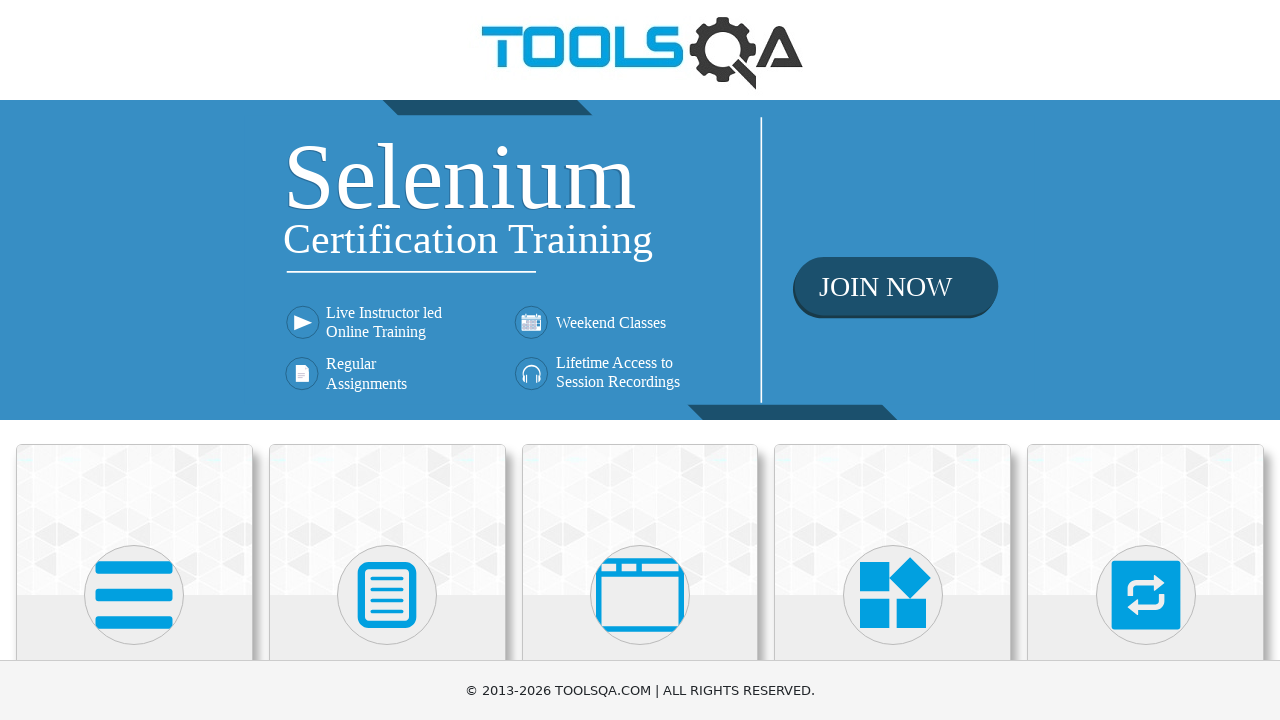

Clicked on Forms section at (387, 360) on xpath=//div[h5='Forms']
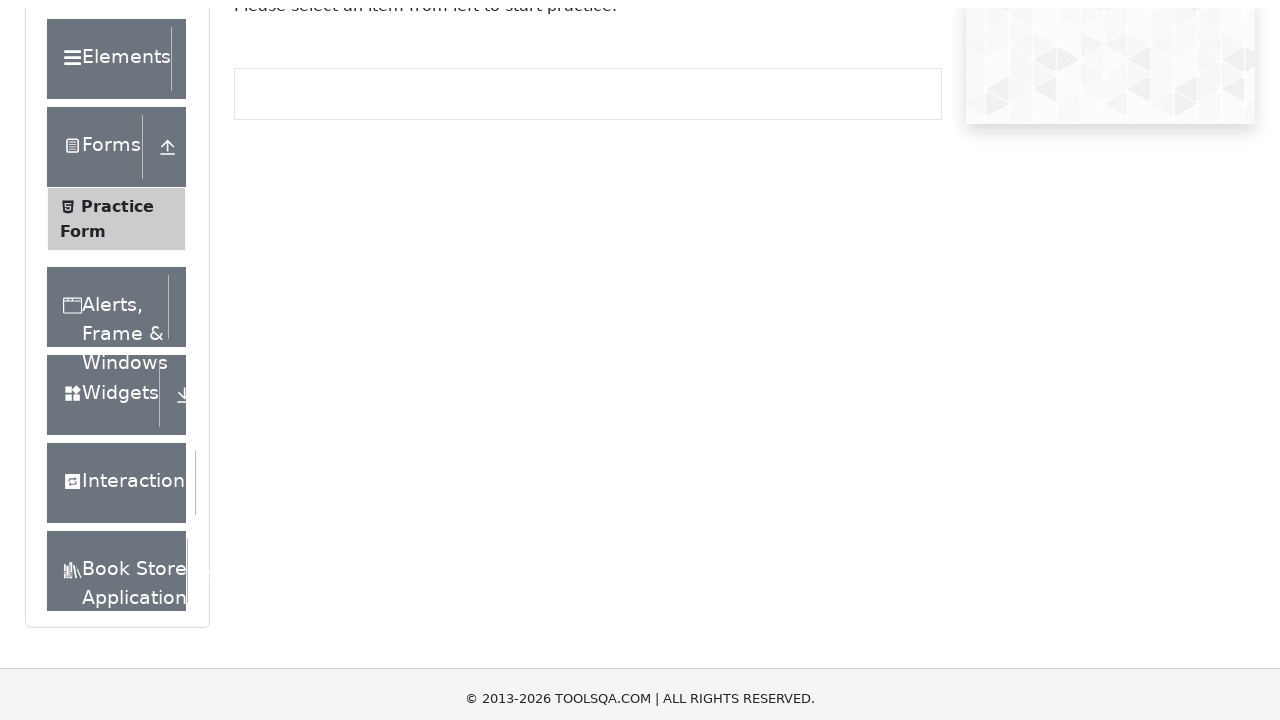

Practice Form link became visible after Forms menu expanded
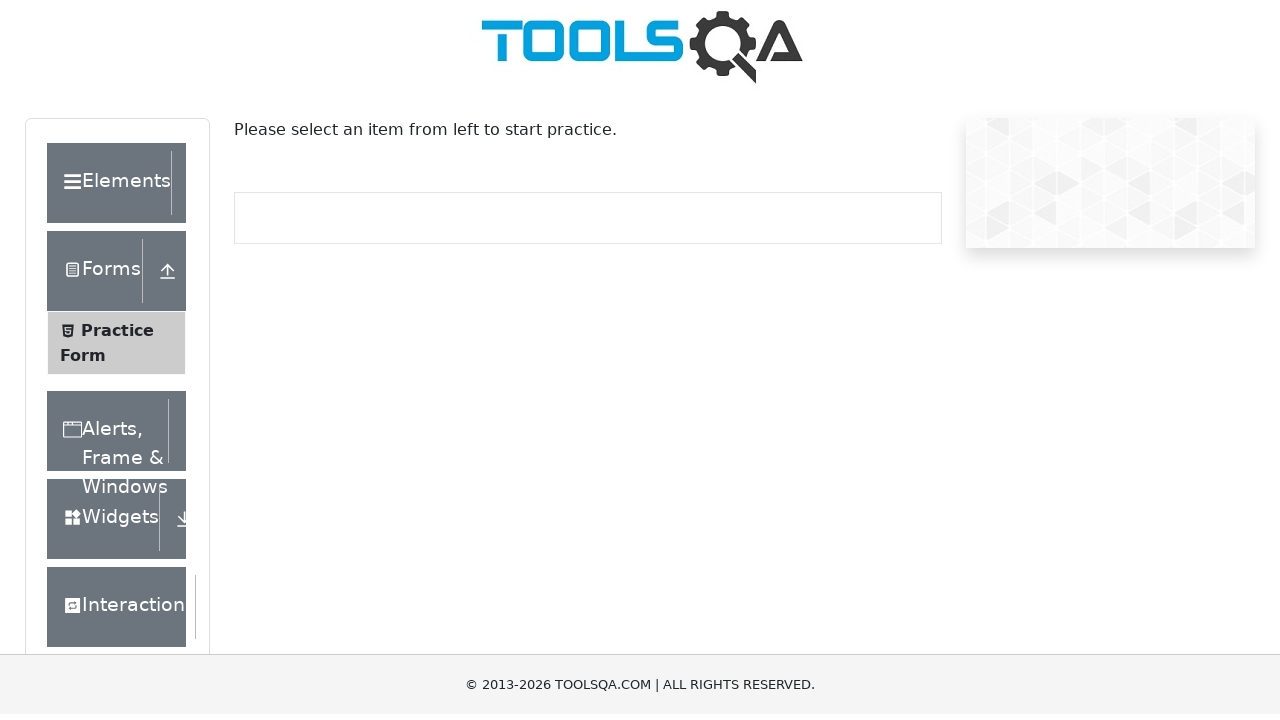

Clicked on Practice Form link to navigate to the form page at (117, 336) on xpath=//span[text()='Practice Form']
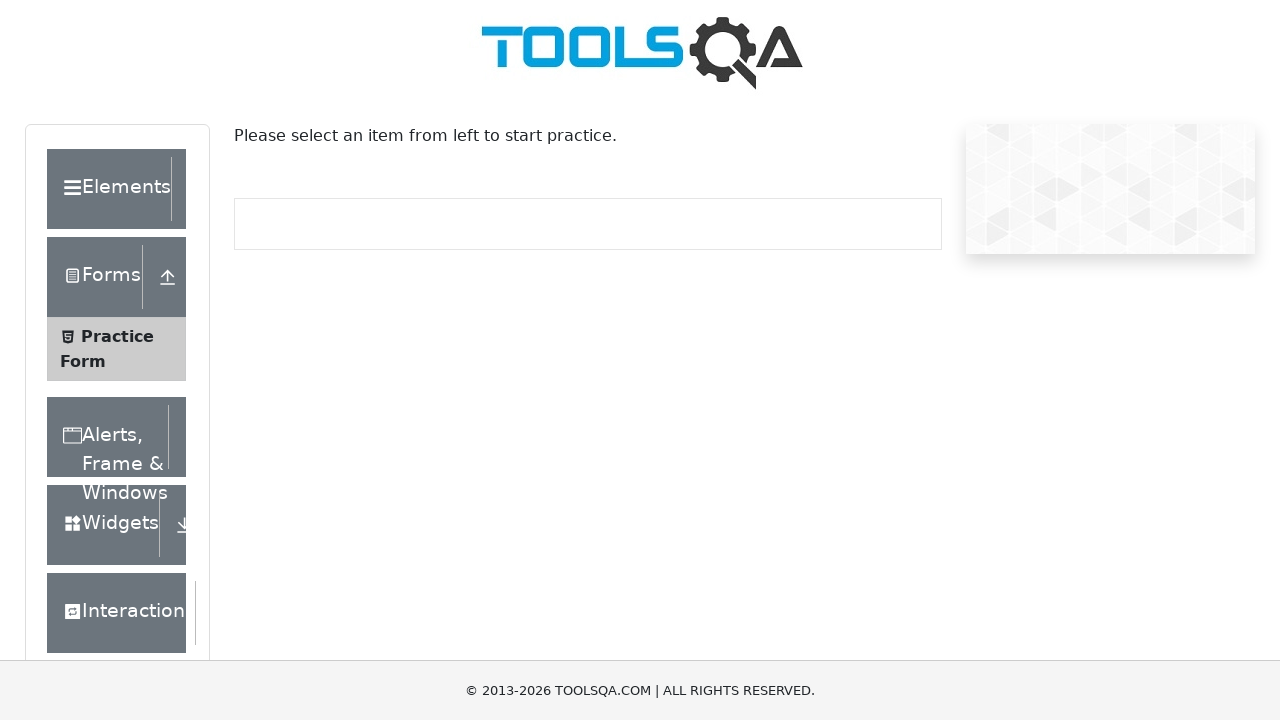

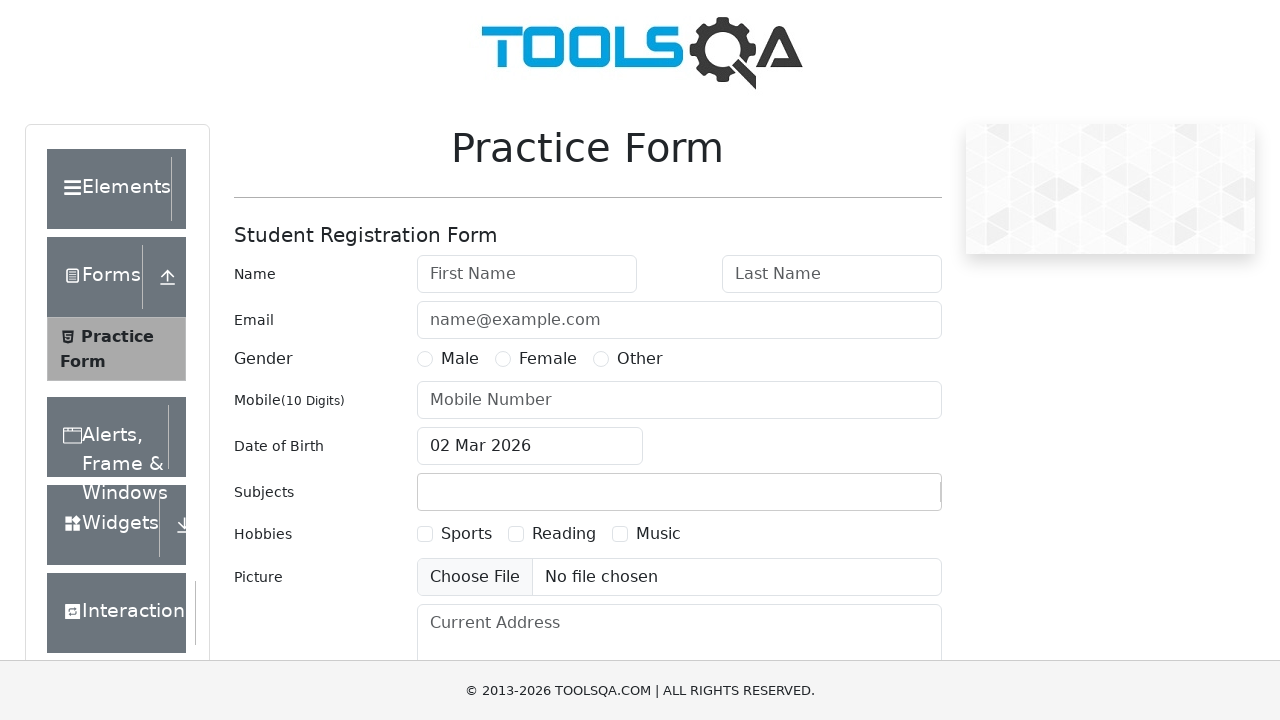